Tests checkbox functionality by clicking the first checkbox and verifying it becomes checked

Starting URL: https://the-internet.herokuapp.com/checkboxes

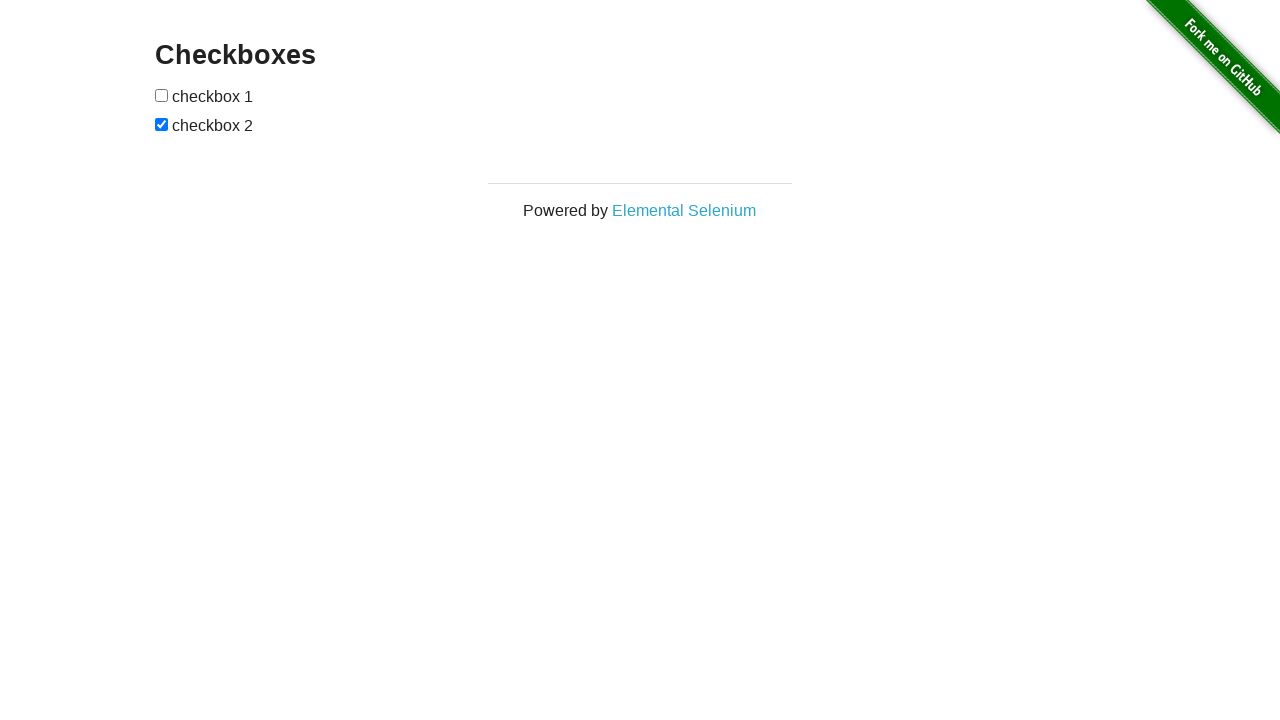

Clicked the first checkbox at (162, 95) on input[type='checkbox']:nth-of-type(1)
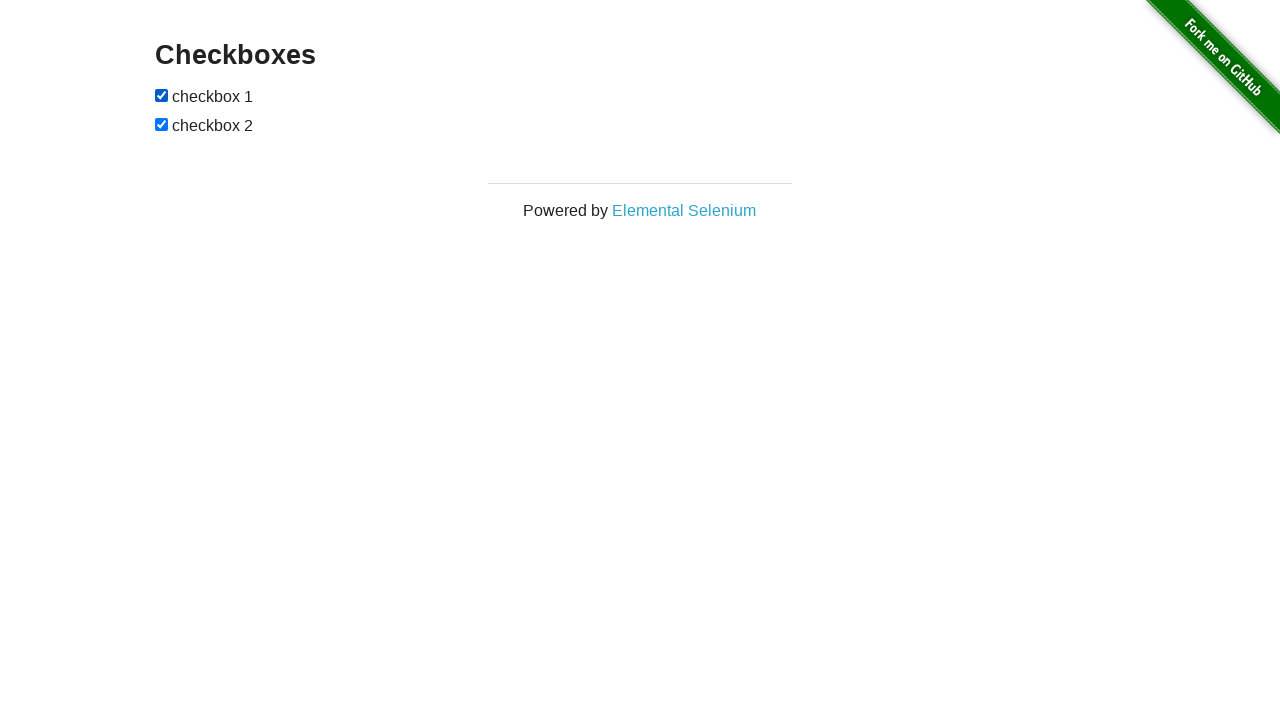

Verified that the first checkbox is checked
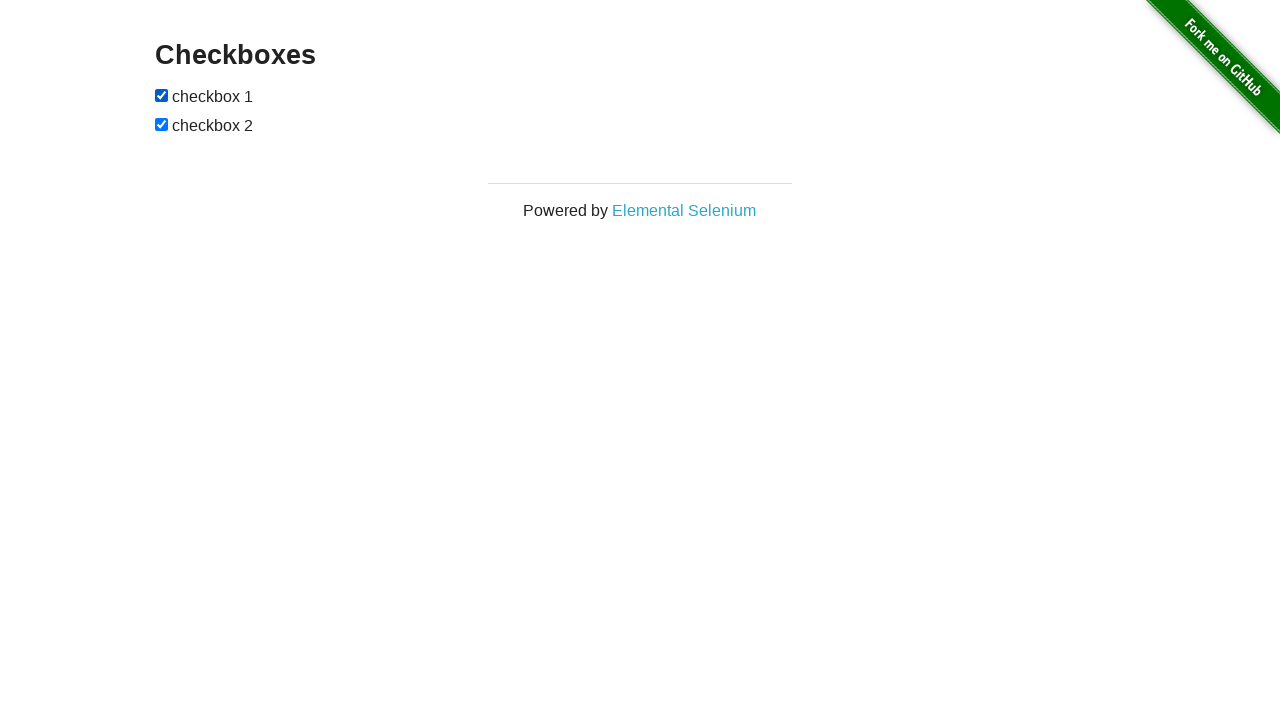

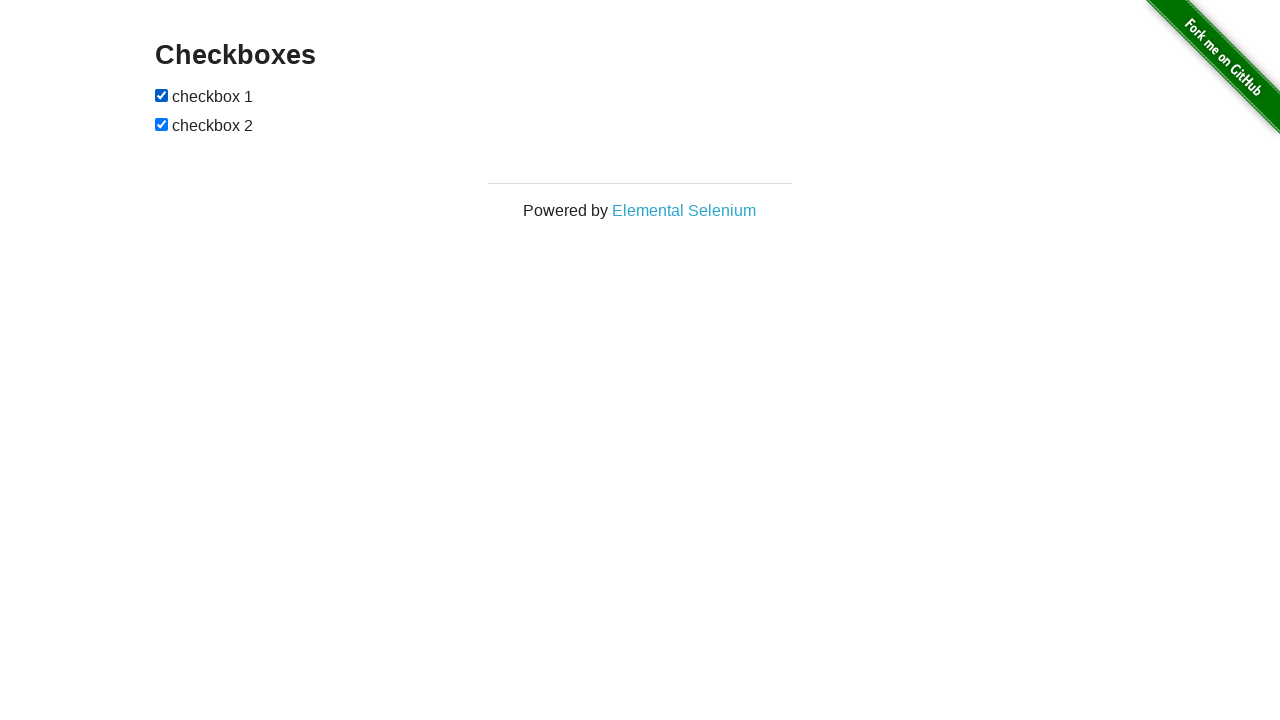